Tests Tiki website popup interactions by opening account menu, navigating to email login option, validating error messages, and closing the popup

Starting URL: https://tiki.vn/

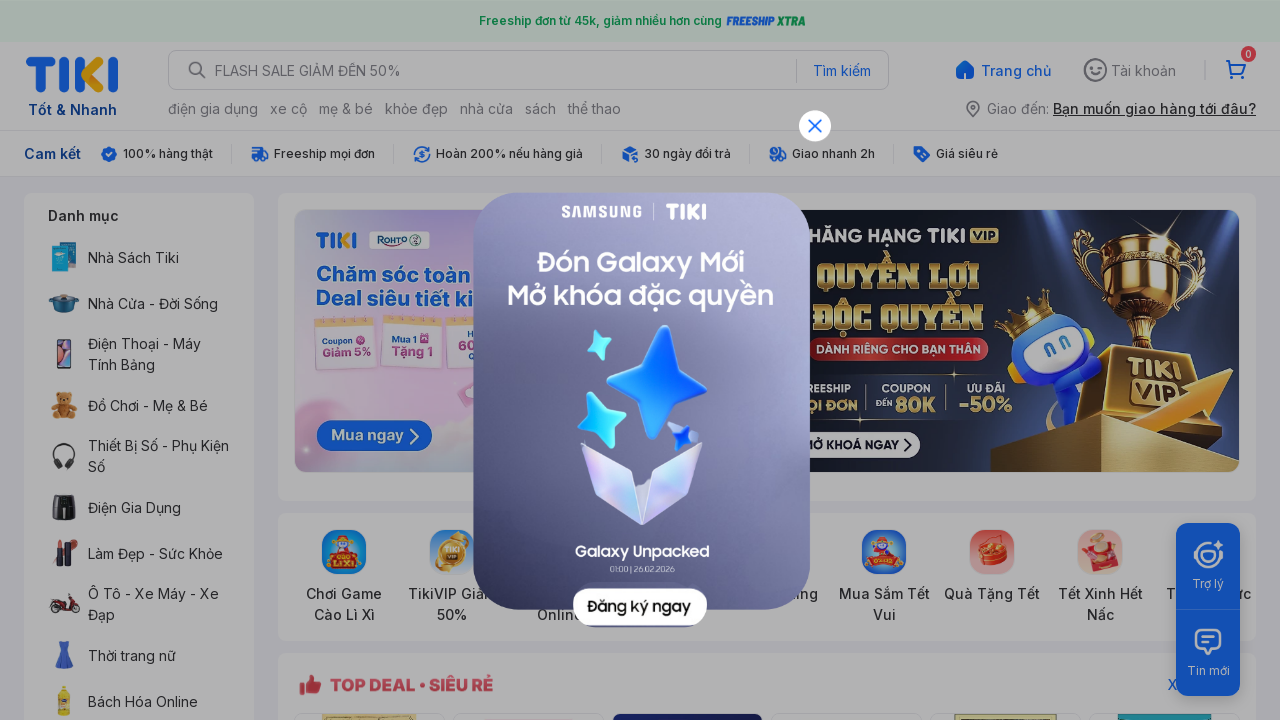

Waited 5 seconds for page to load
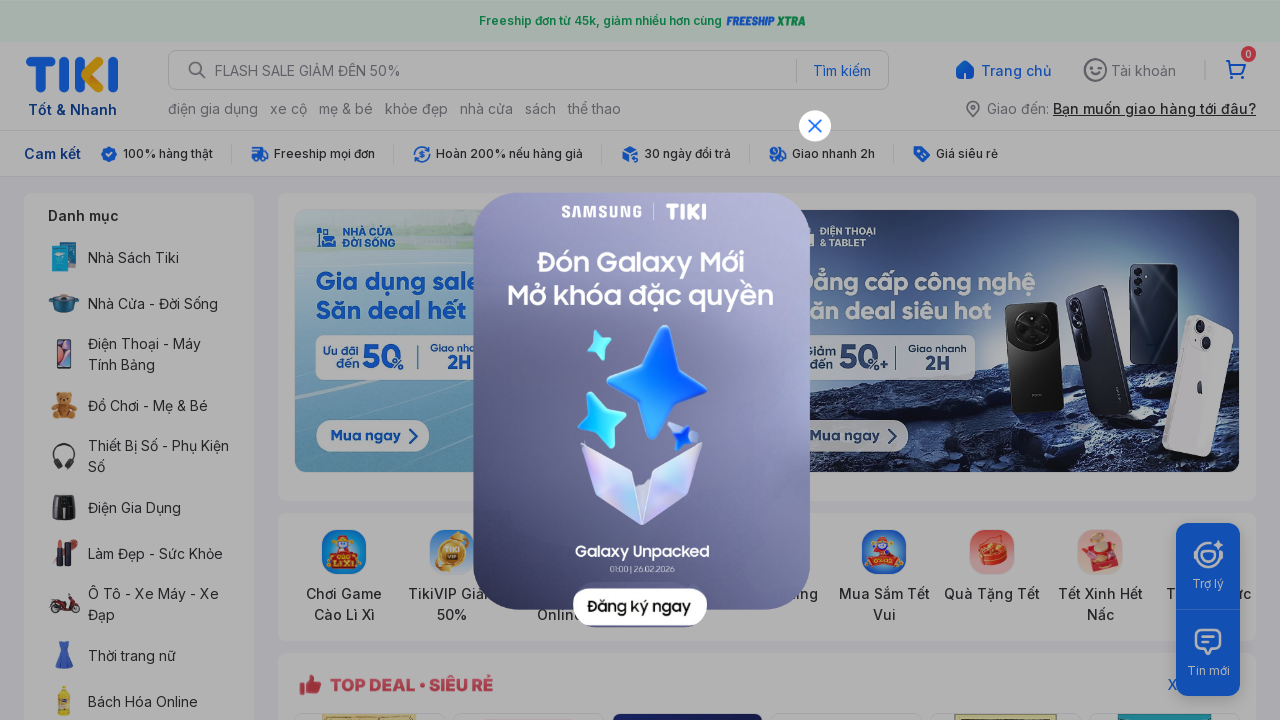

Closed VIP bundle popup at (815, 126) on img[alt='close-icon']
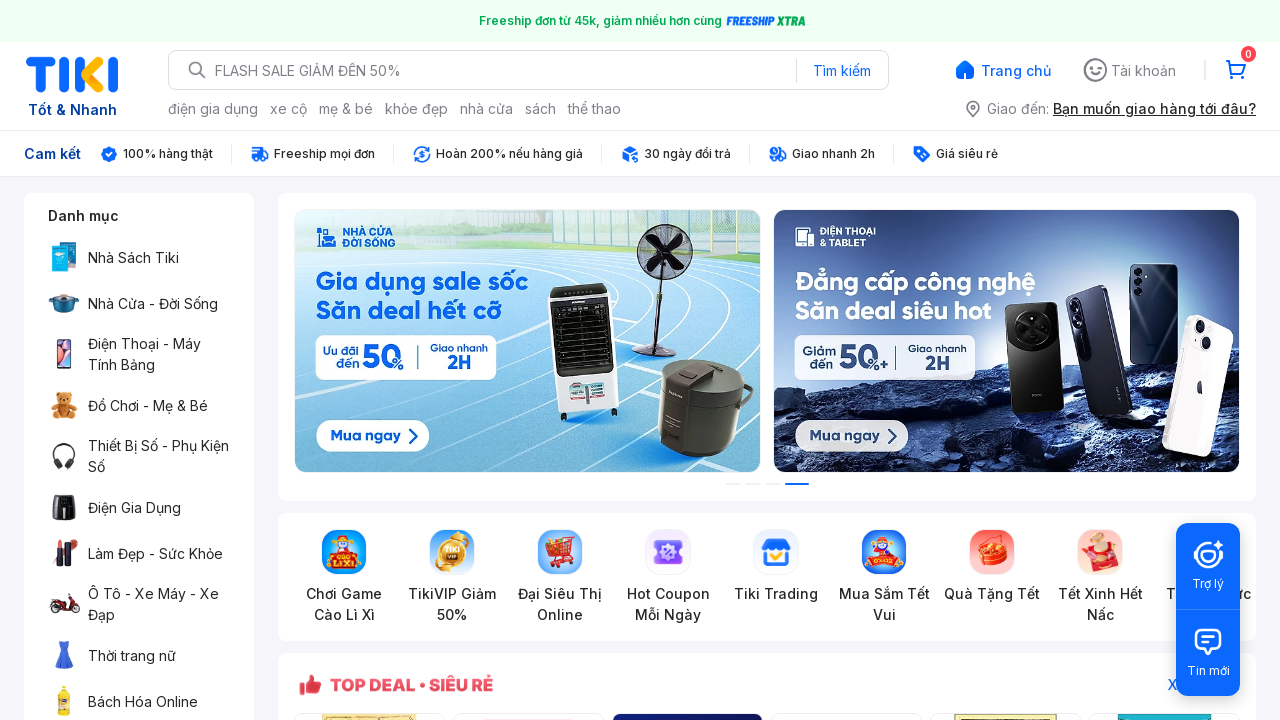

Clicked on account menu at (1144, 70) on xpath=//span[text()='Tài khoản']
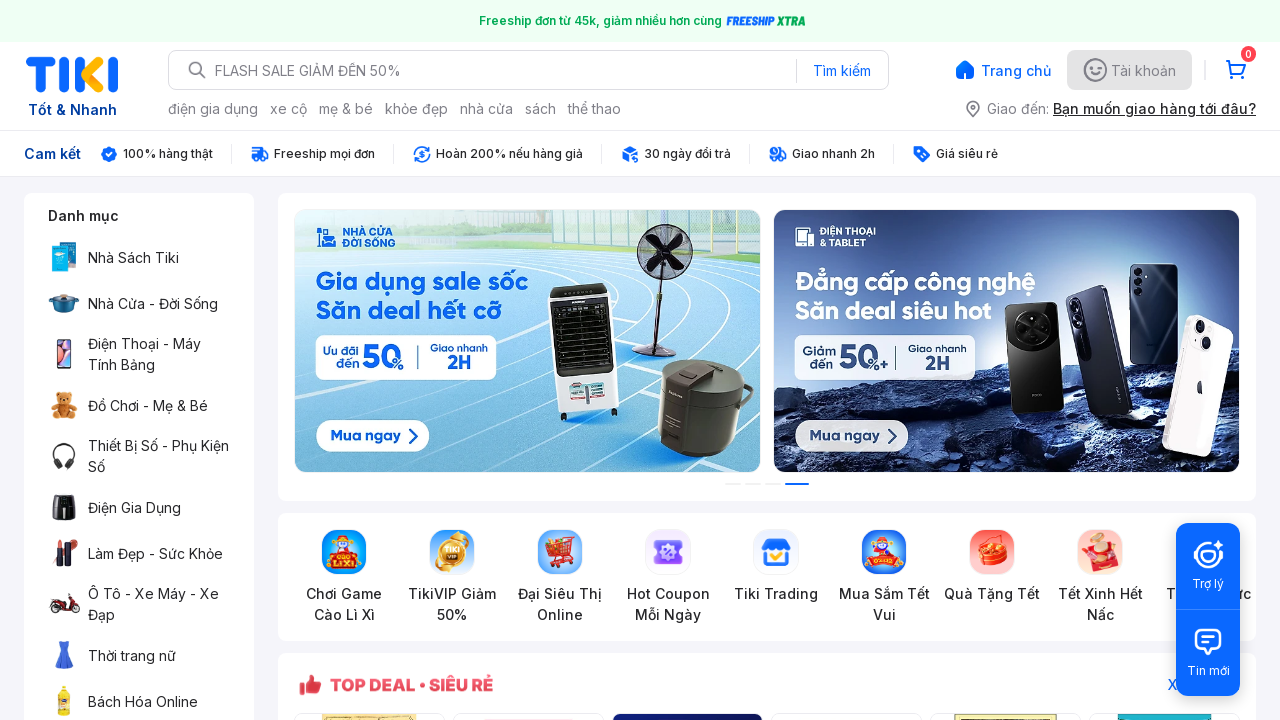

Login popup appeared
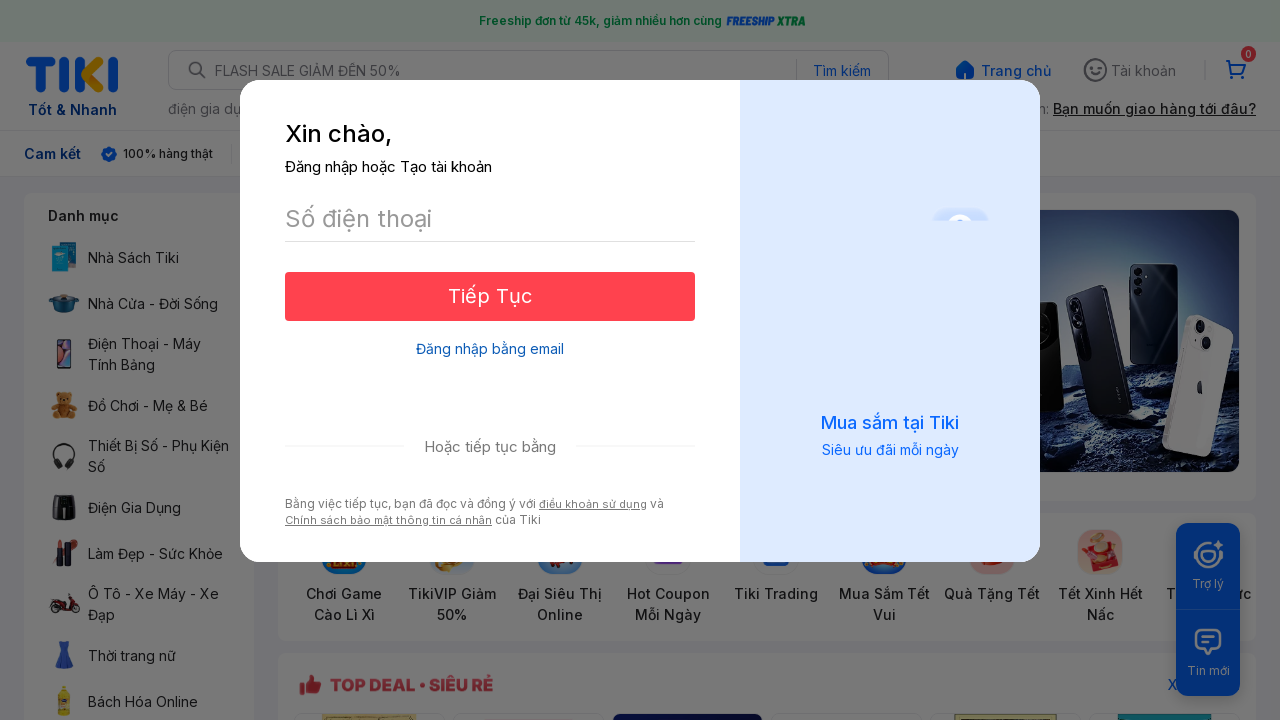

Clicked on login with email option at (490, 349) on .login-with-email
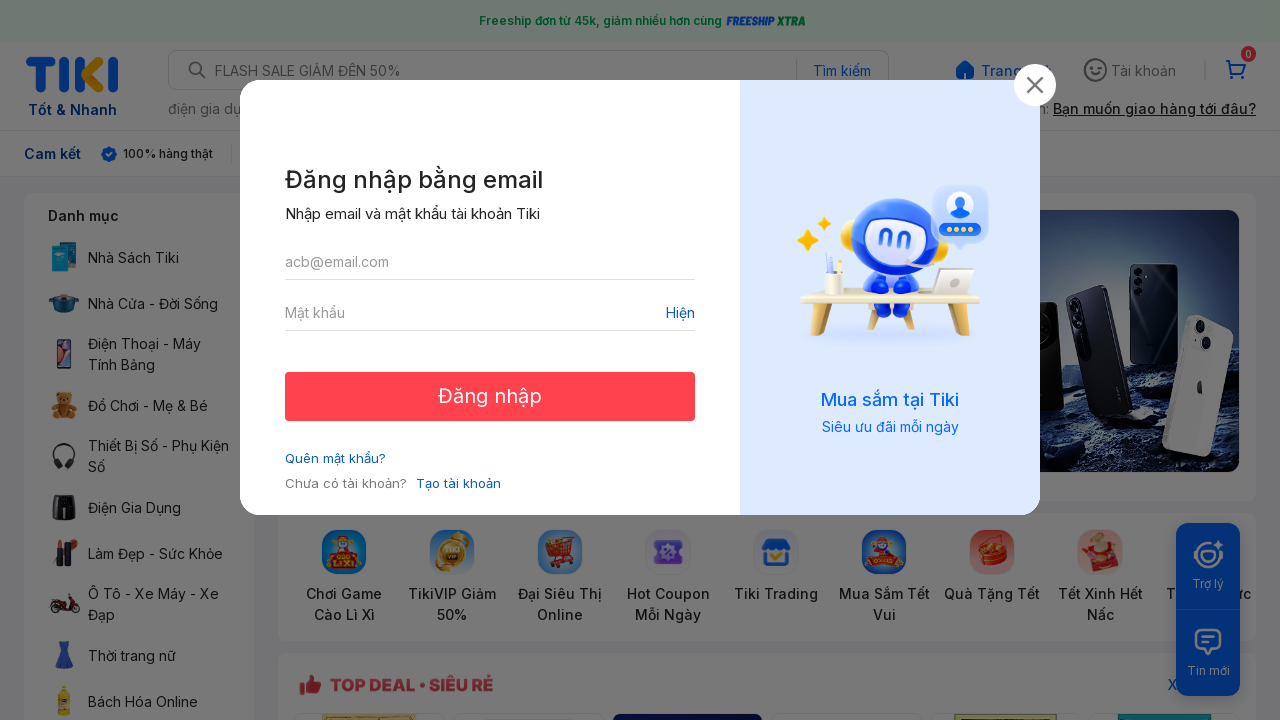

Clicked login button to trigger validation at (490, 404) on xpath=//button[text()='Đăng nhập']
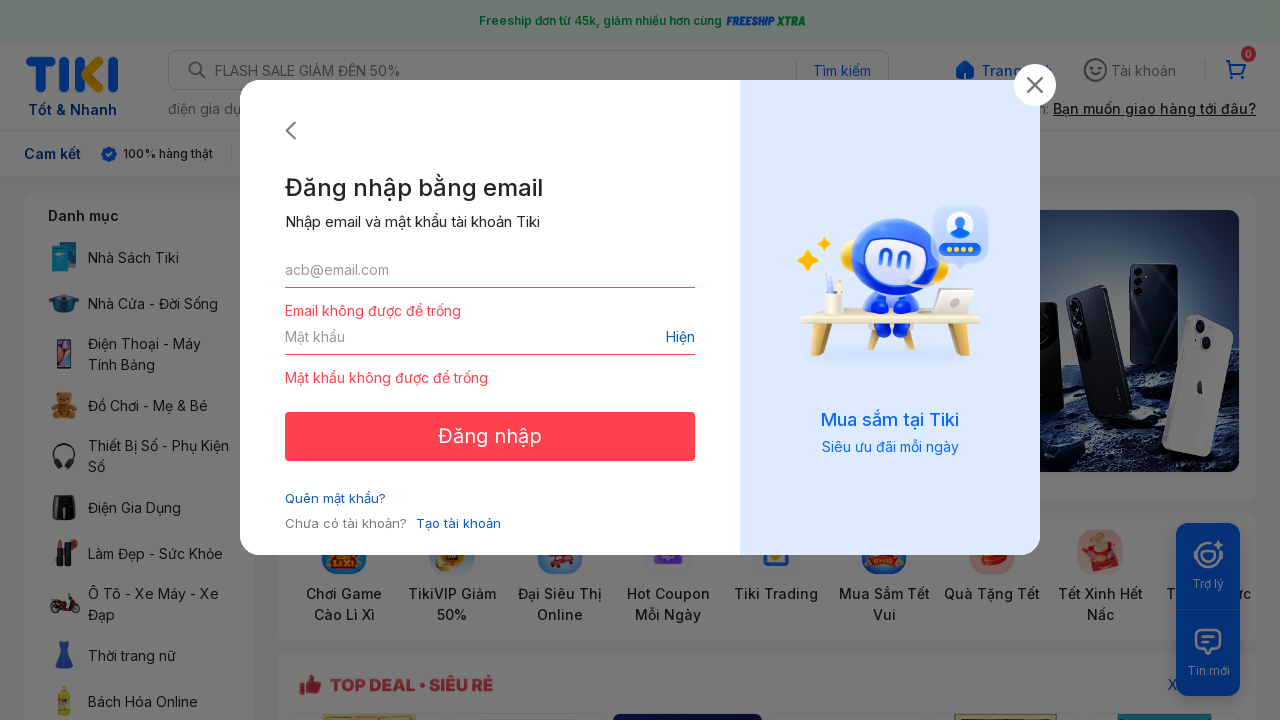

Clicked close button to close the popup at (1035, 85) on .close-img
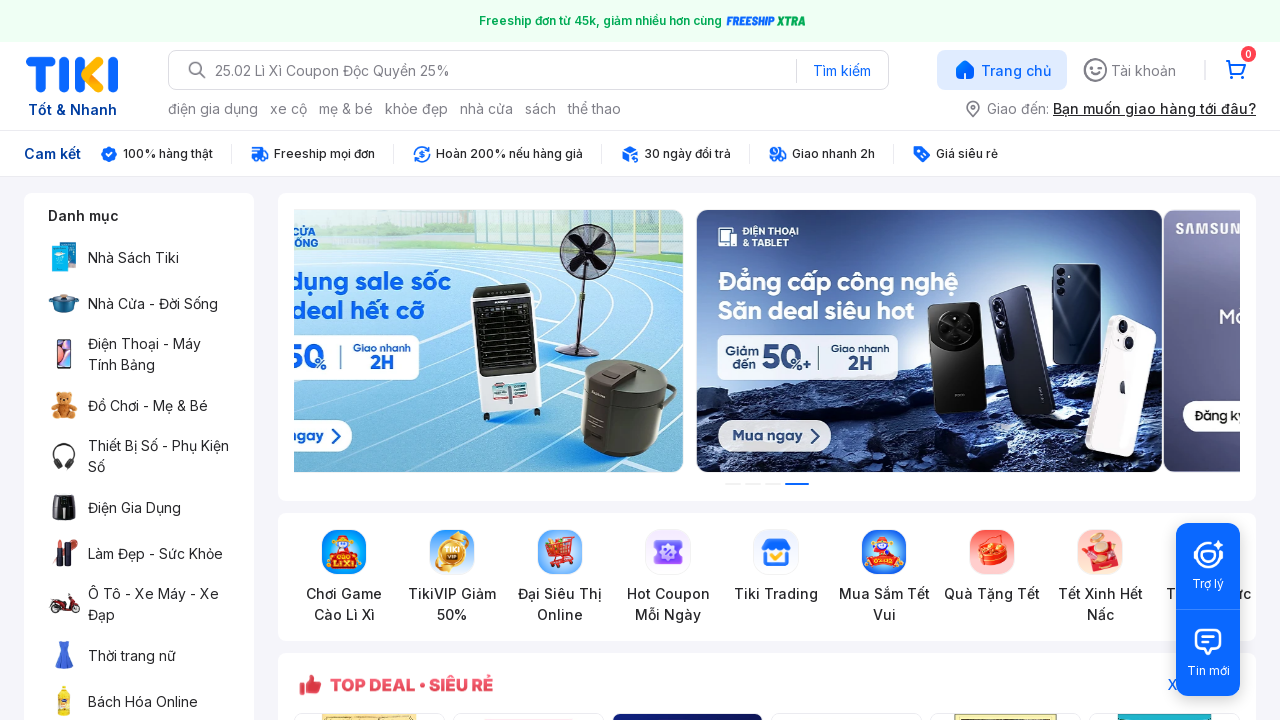

Popup disappeared
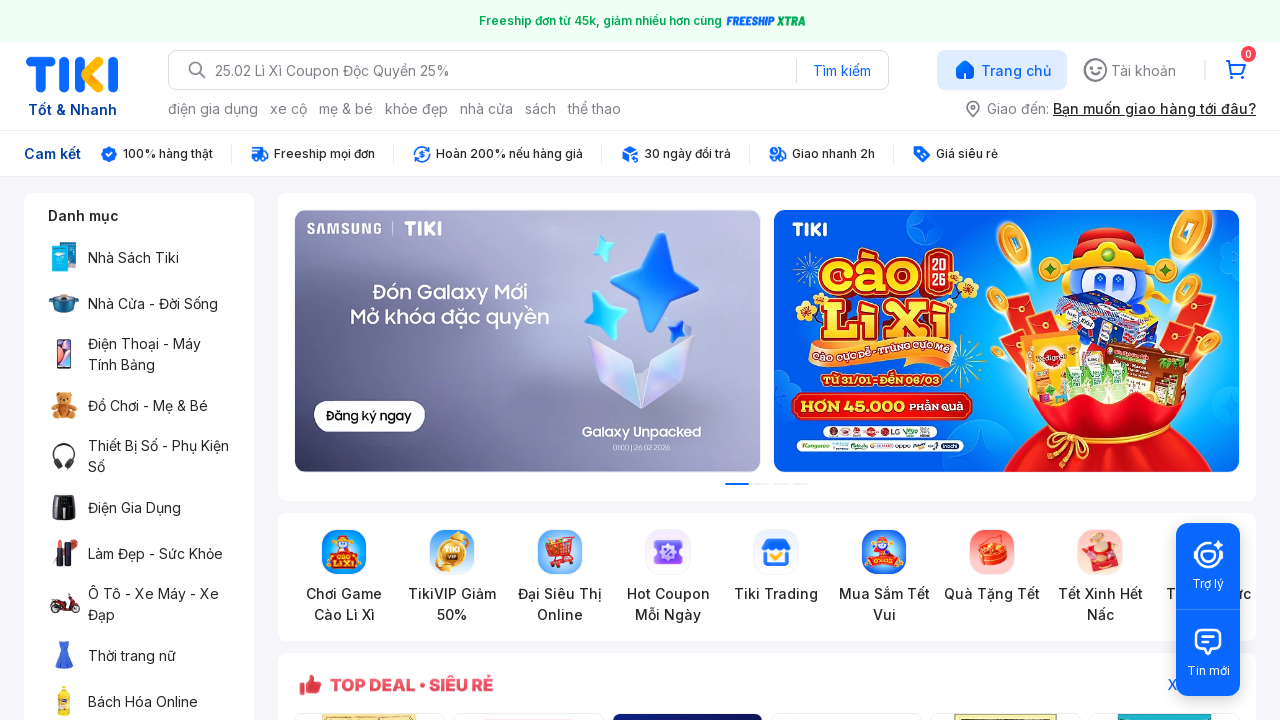

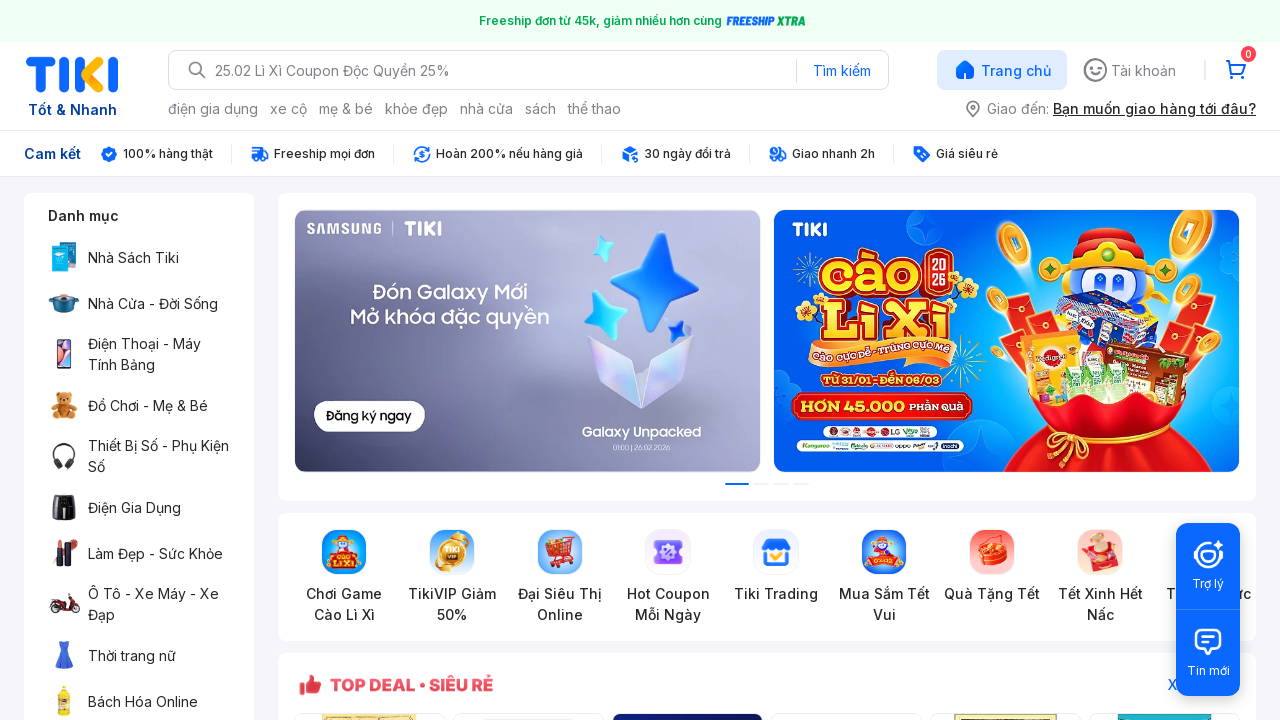